Navigates to a YouTube video page with the browser window maximized

Starting URL: https://www.youtube.com/watch?v=YxWlaYCA8MU

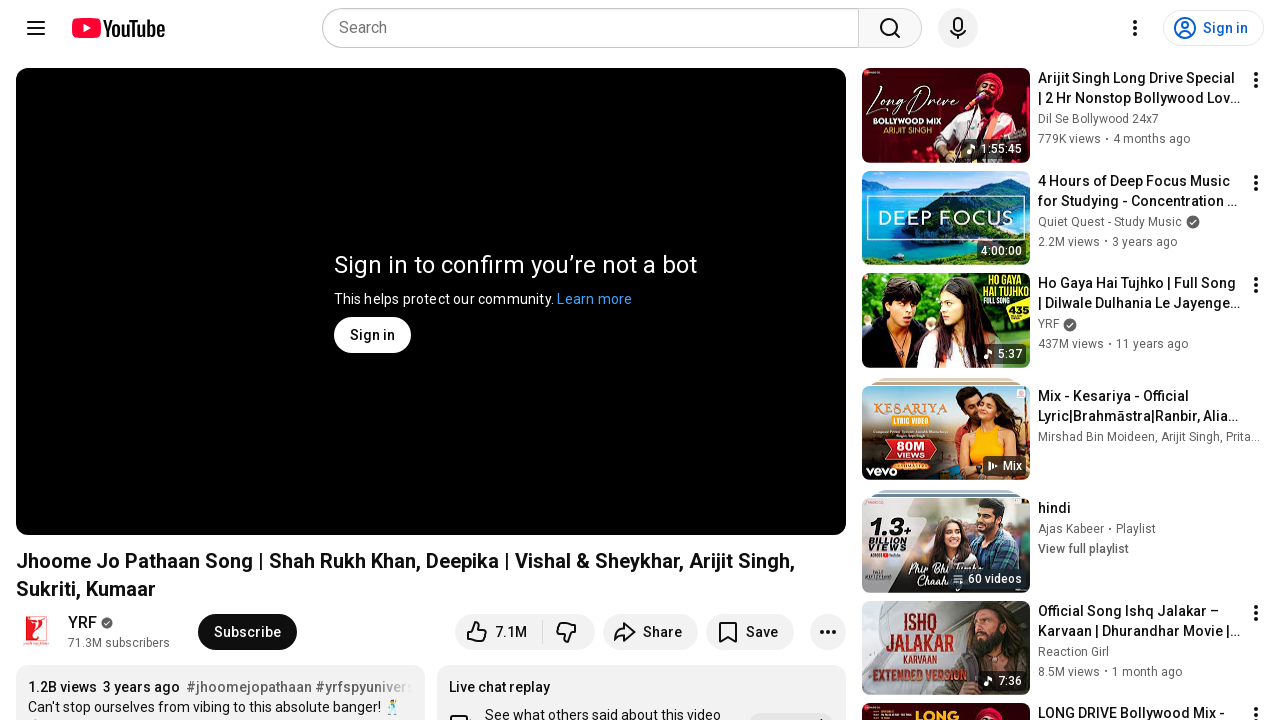

Navigated to YouTube video page (YxWlaYCA8MU) with maximized browser window
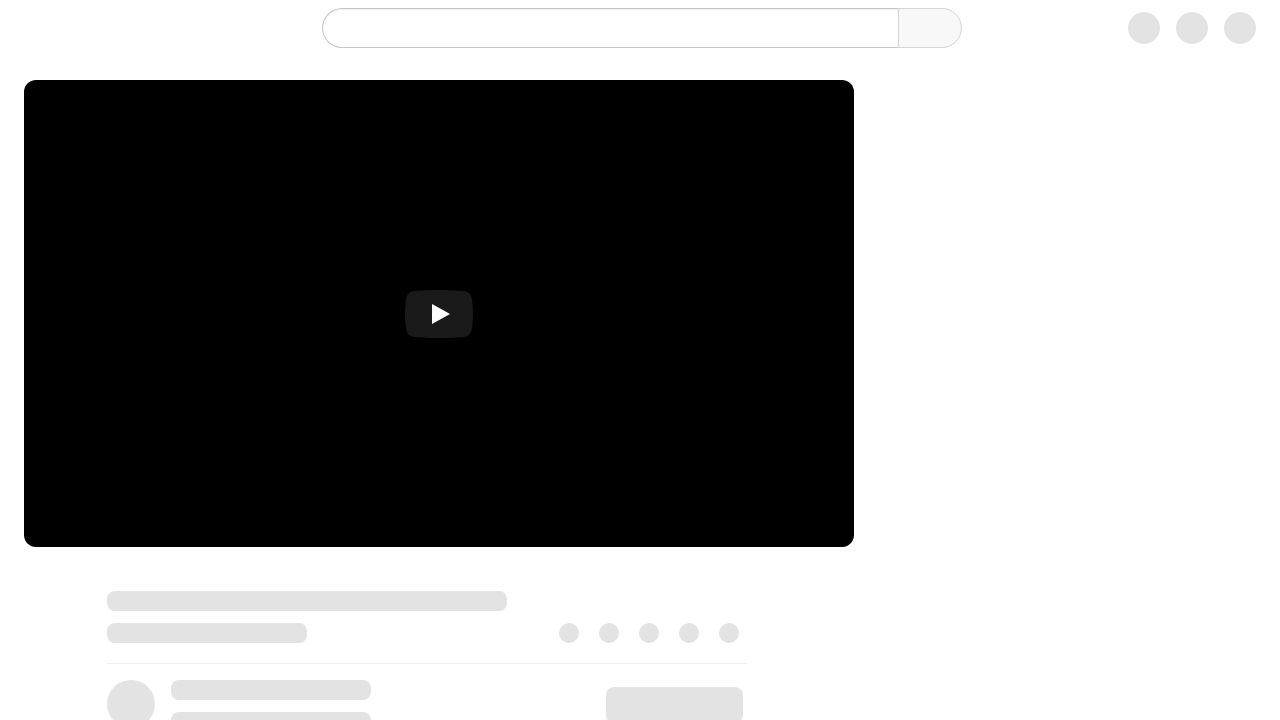

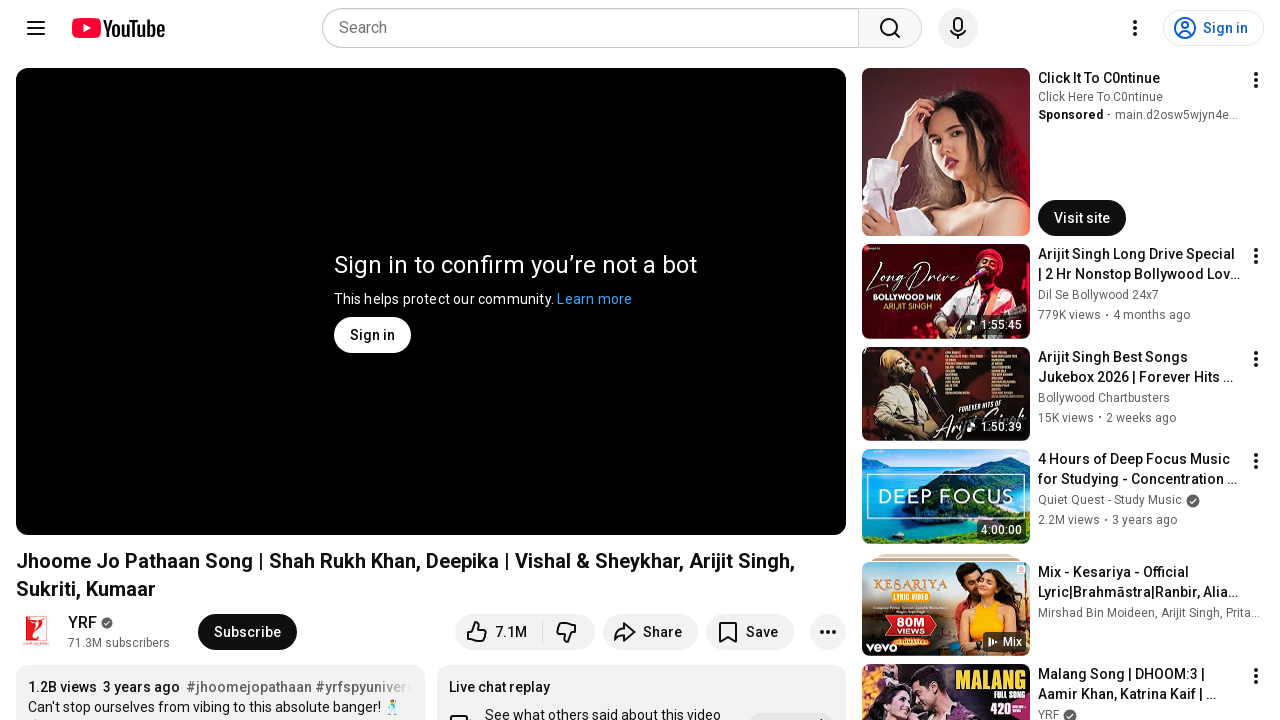